Tests drag-and-drop functionality within an iframe on the jQuery UI demo page by switching to the iframe context and dragging an element onto a drop target.

Starting URL: https://jqueryui.com/droppable/

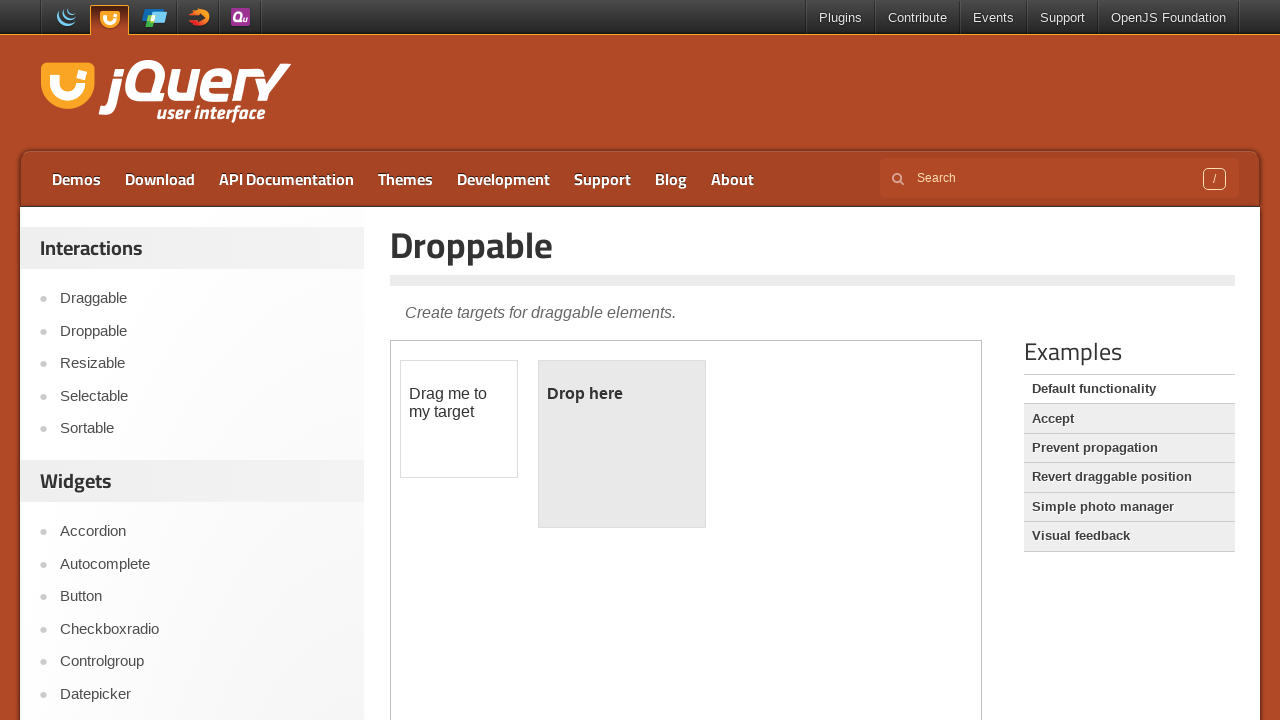

Located the demo iframe containing draggable elements
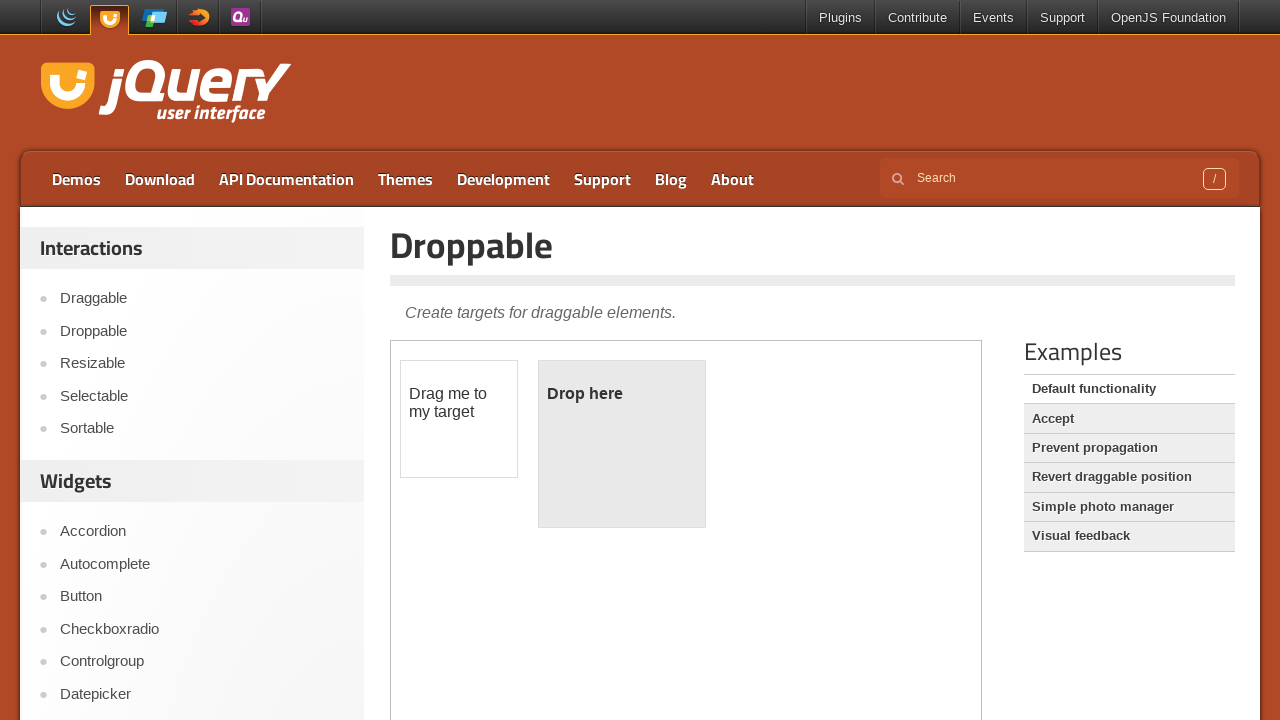

Located the draggable source element with id 'draggable'
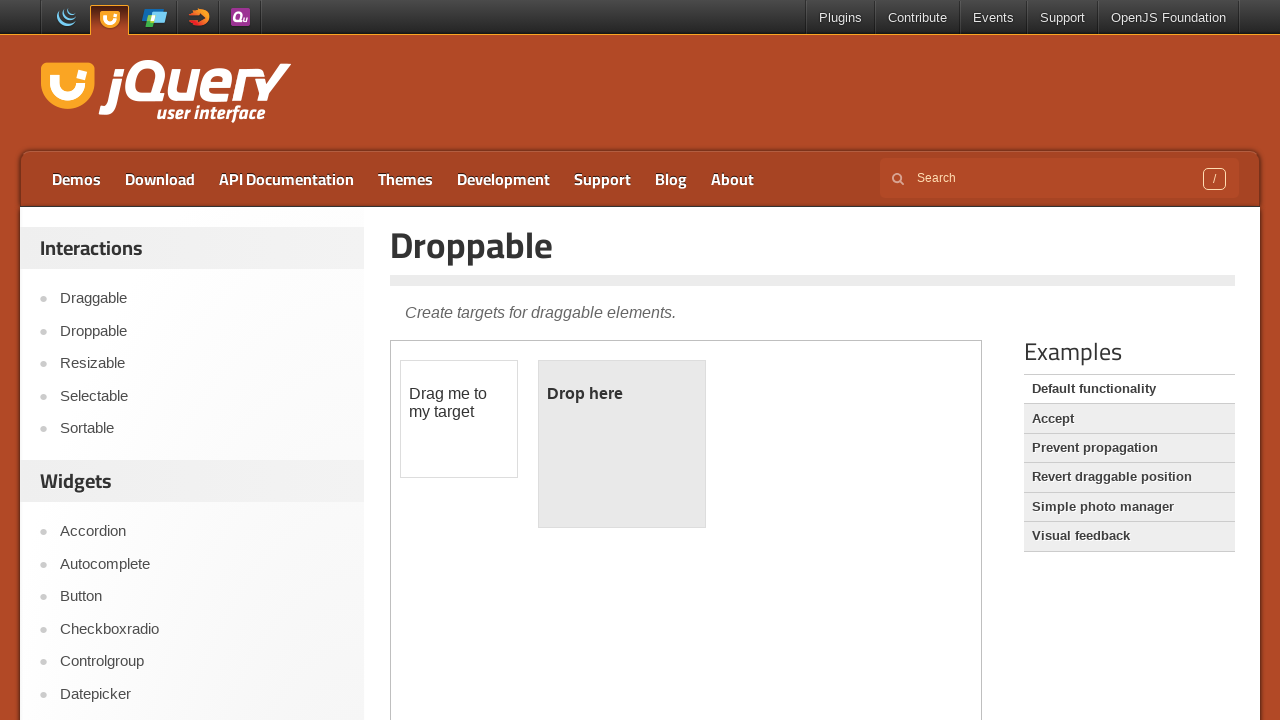

Located the droppable target element with id 'droppable'
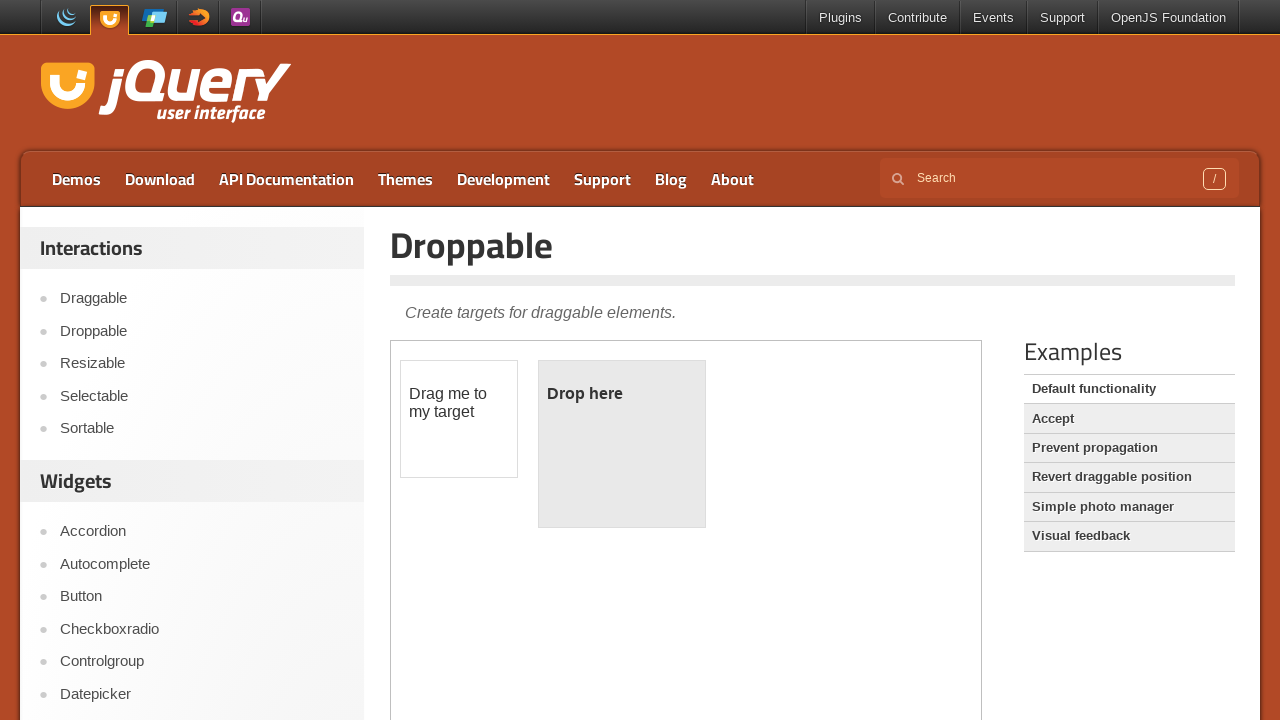

Dragged the source element onto the target element to test drop functionality at (622, 444)
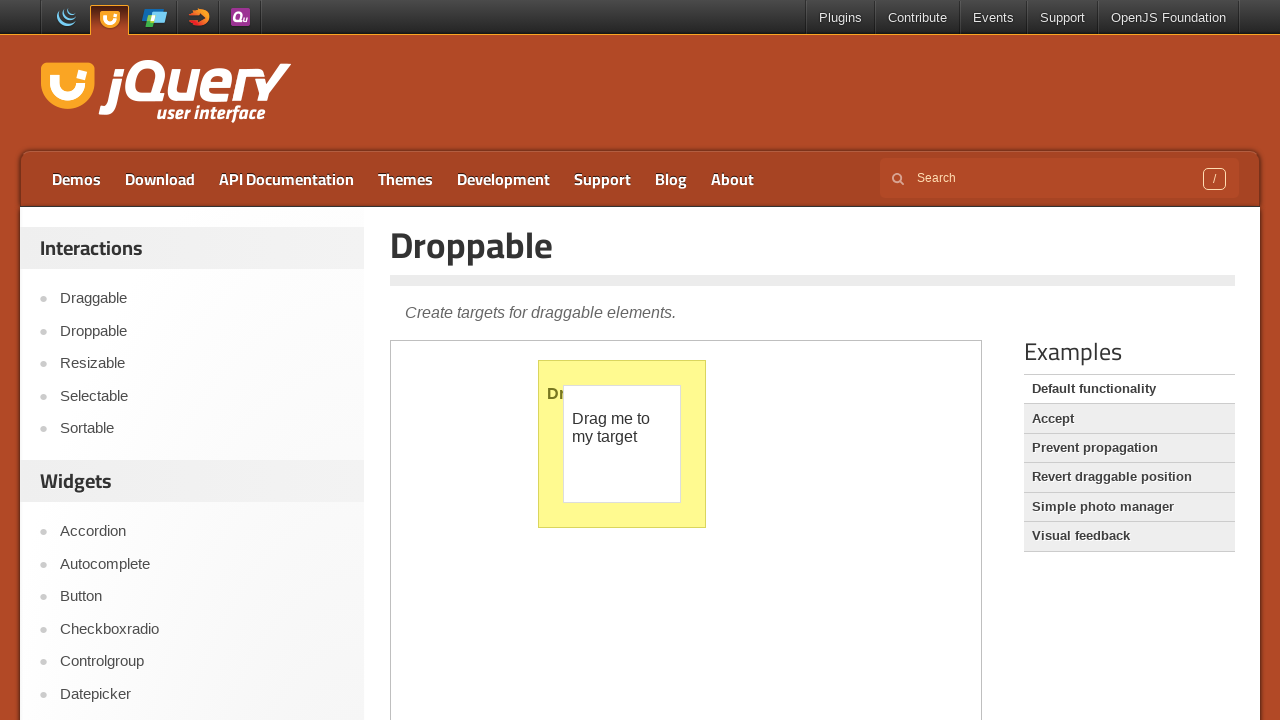

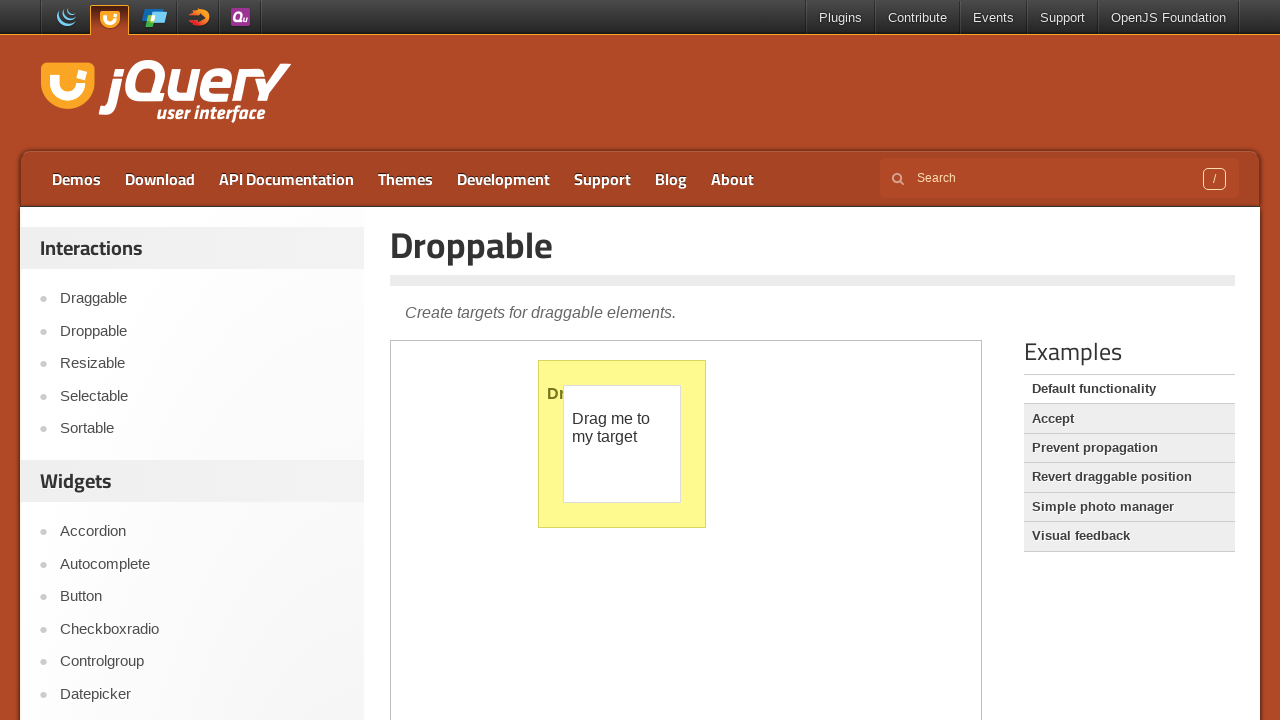